Tests filling the firstname field on a registration form page to verify form input functionality

Starting URL: https://naveenautomationlabs.com/opencart/index.php?route=account/register

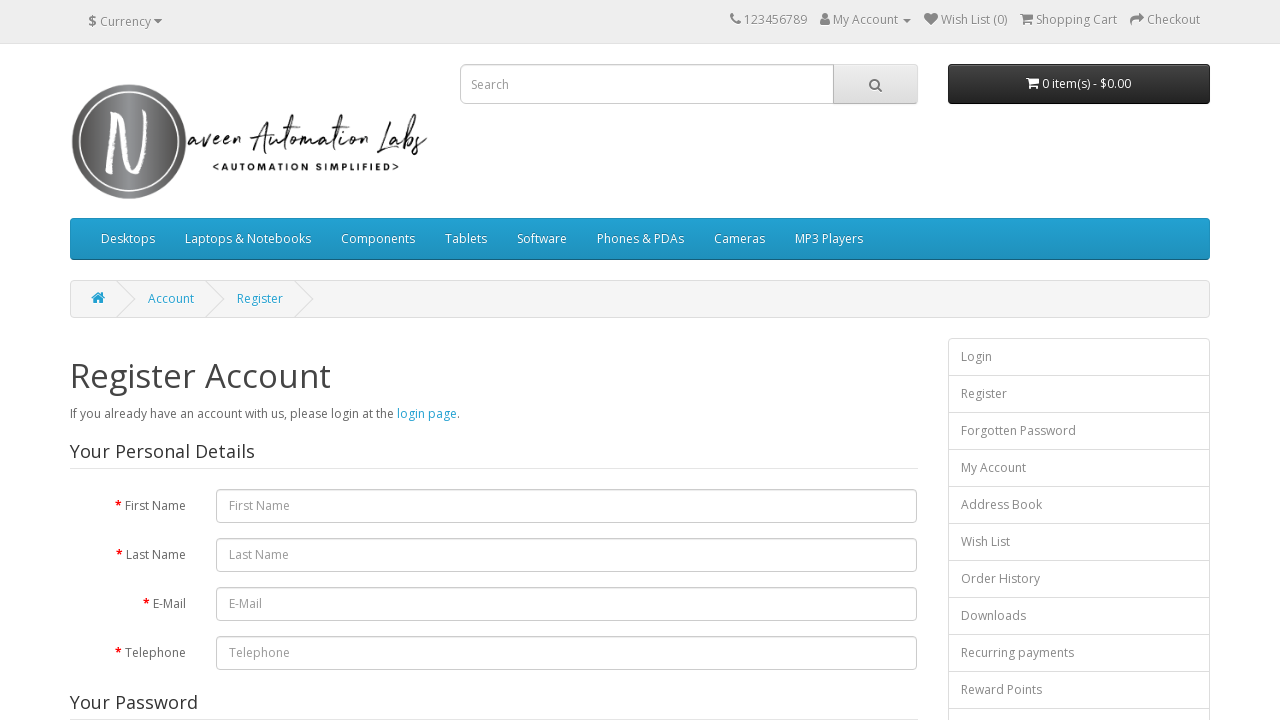

Filled firstname field with 'Nikhil' on registration form on #input-firstname
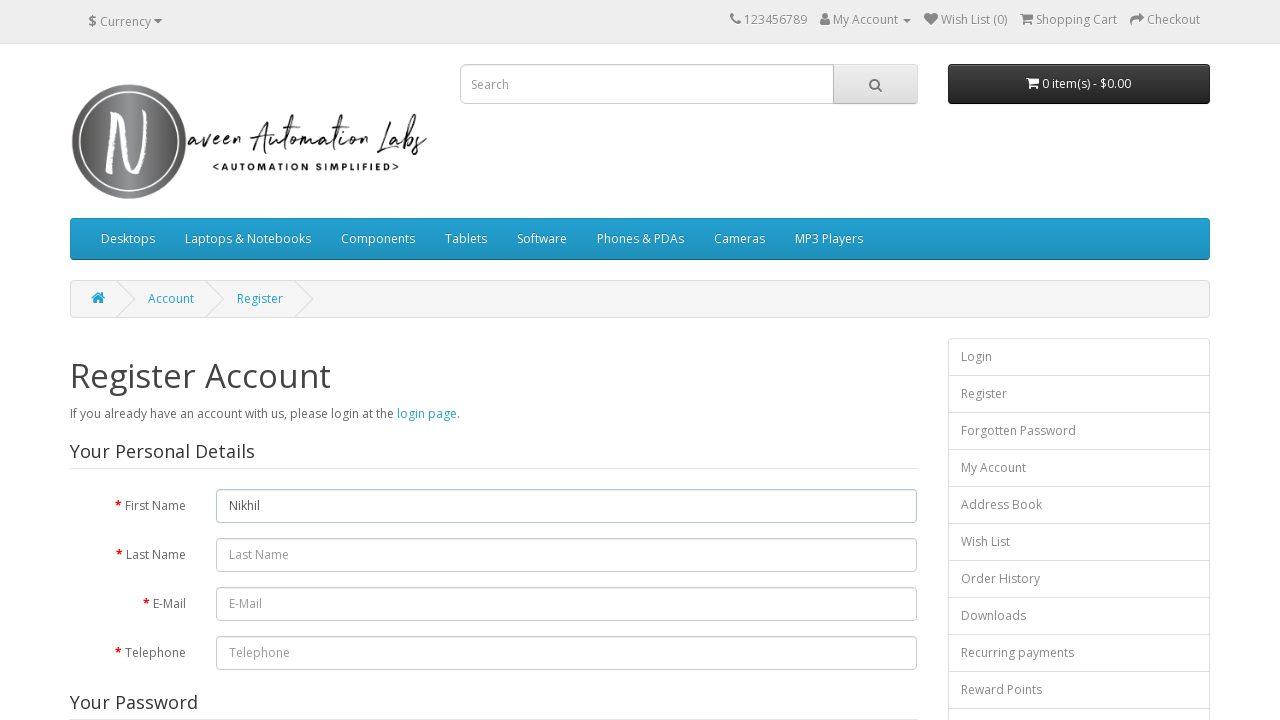

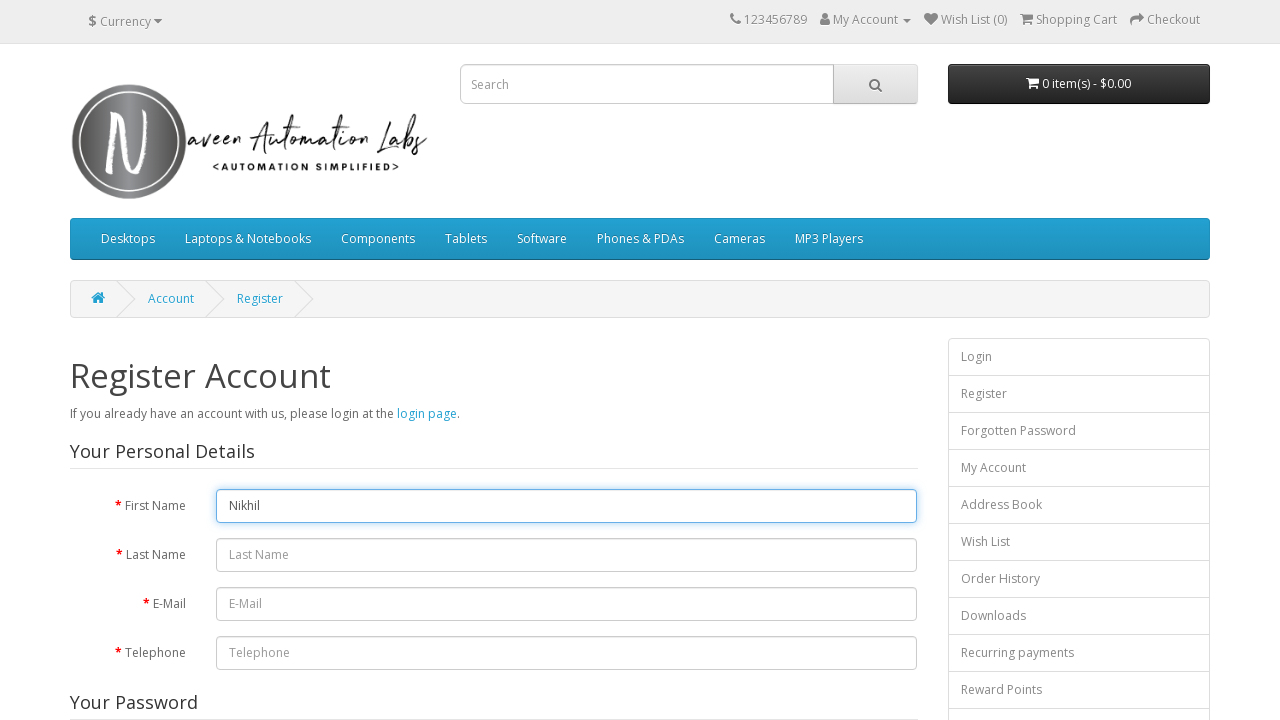